Selects a checkbox based on the weekday name using a switch-like approach

Starting URL: https://testautomationpractice.blogspot.com/

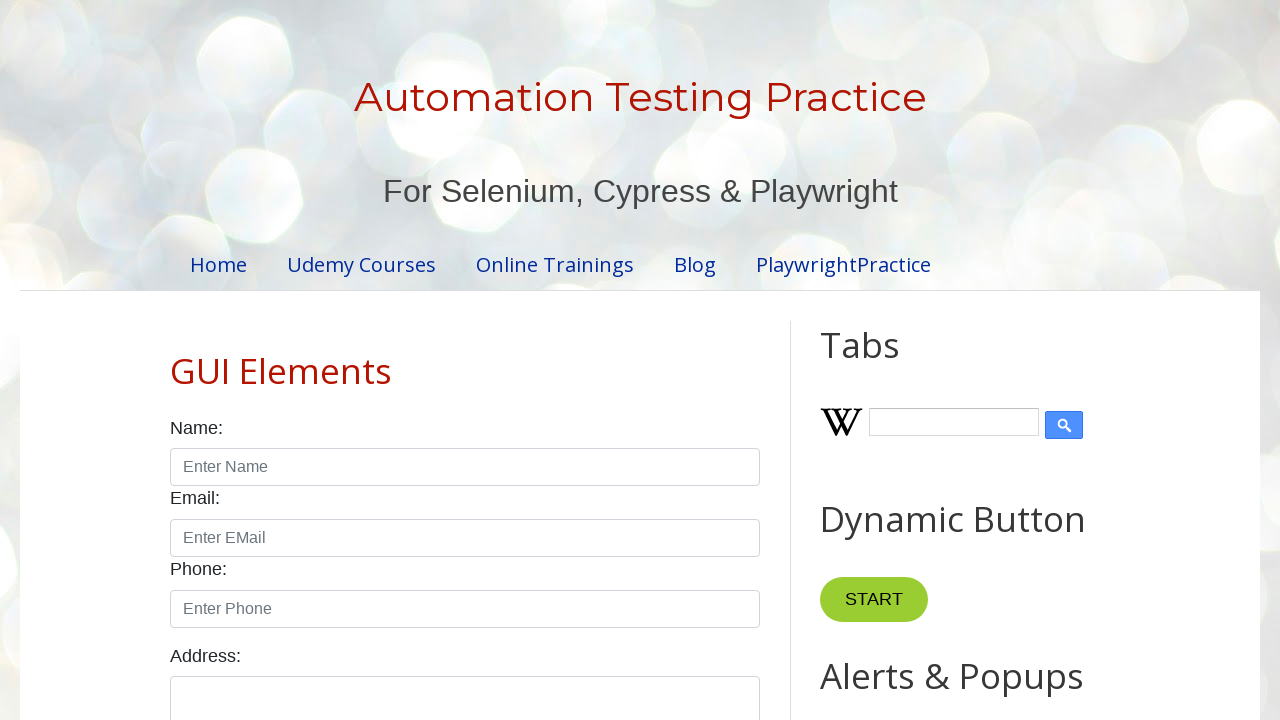

Clicked checkbox for Wednesday at (474, 360) on //input[@id='wednesday']
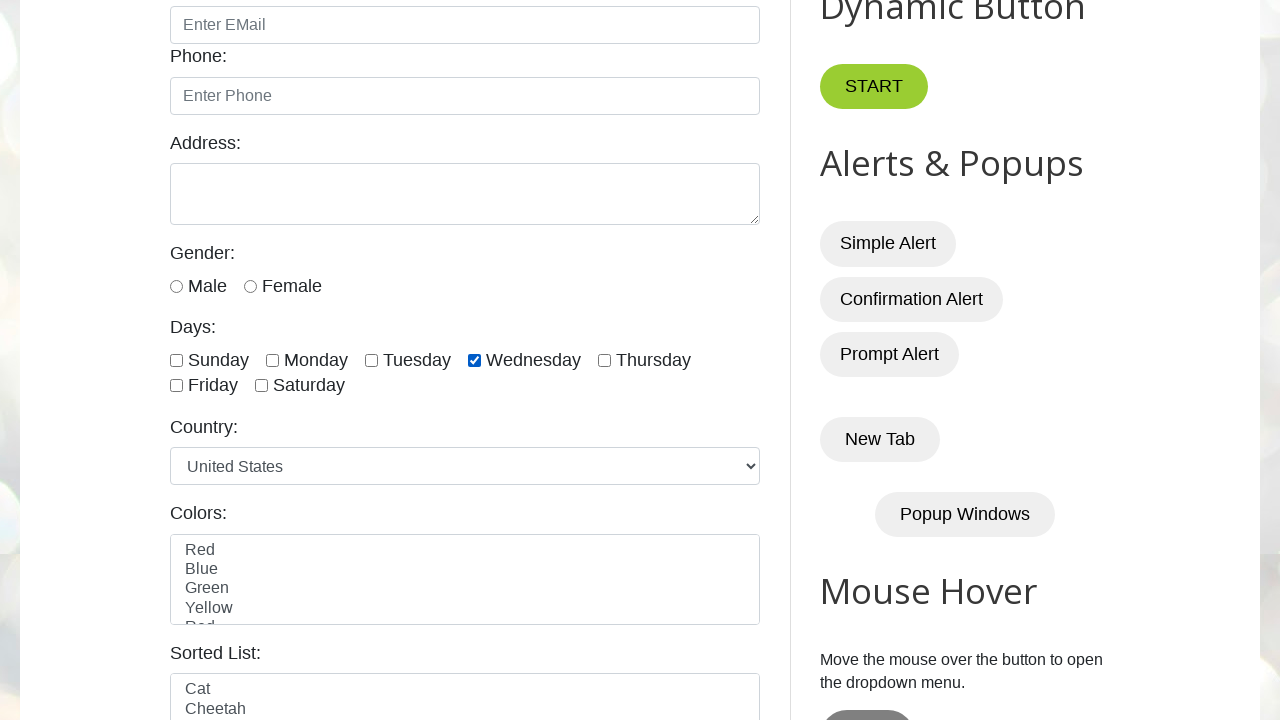

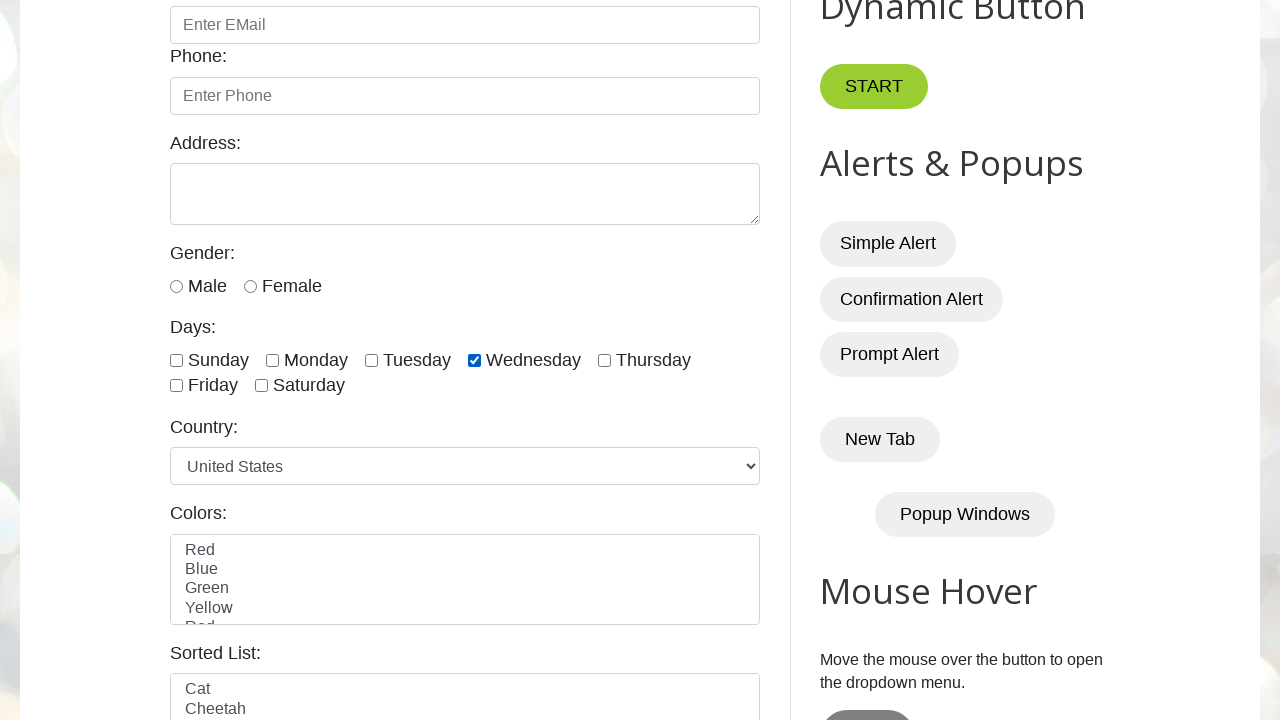